Tests GitHub search functionality by clicking the search button, entering a search term, and submitting the search

Starting URL: https://github.com

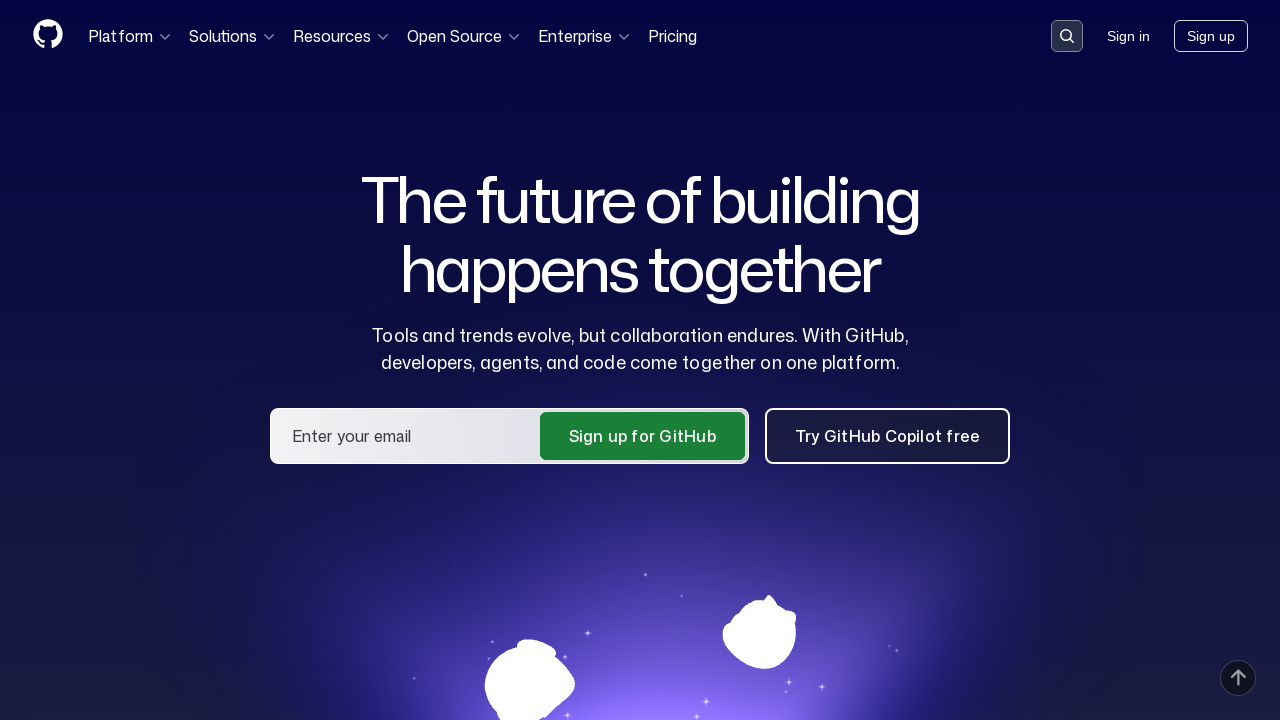

Clicked search button to open search field at (1067, 36) on button[data-target='qbsearch-input.inputButton']
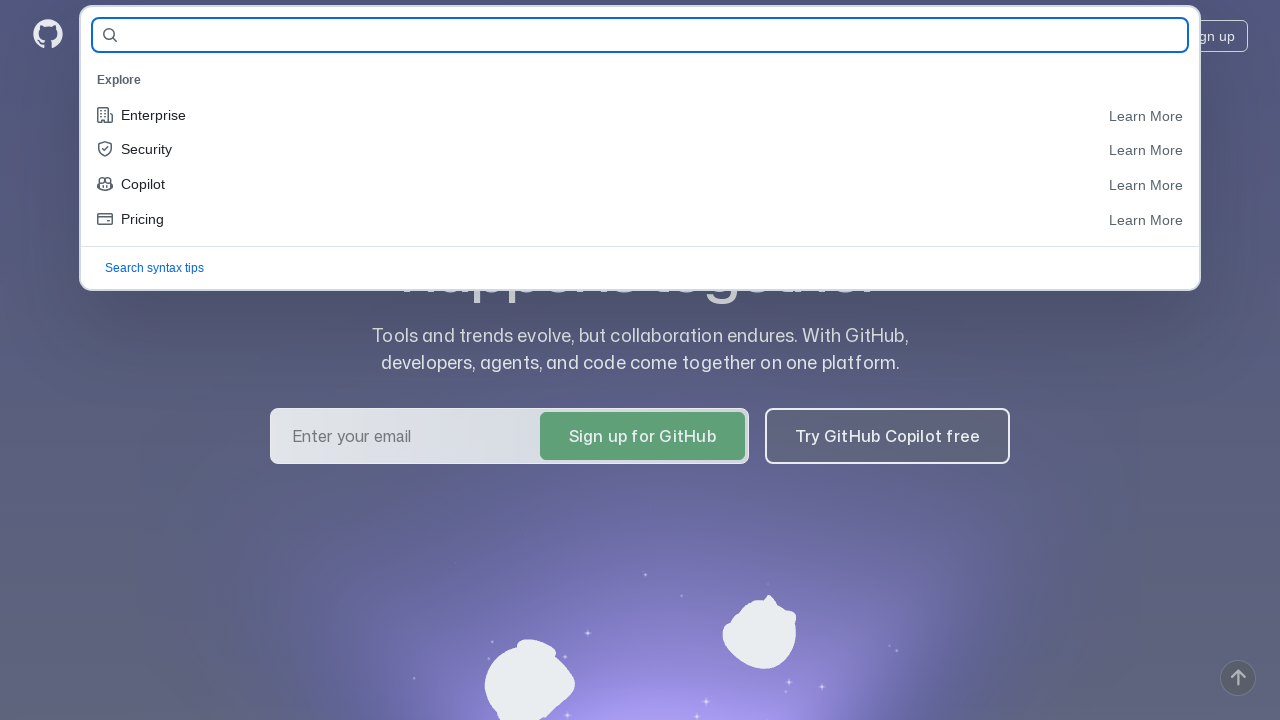

Search input field appeared
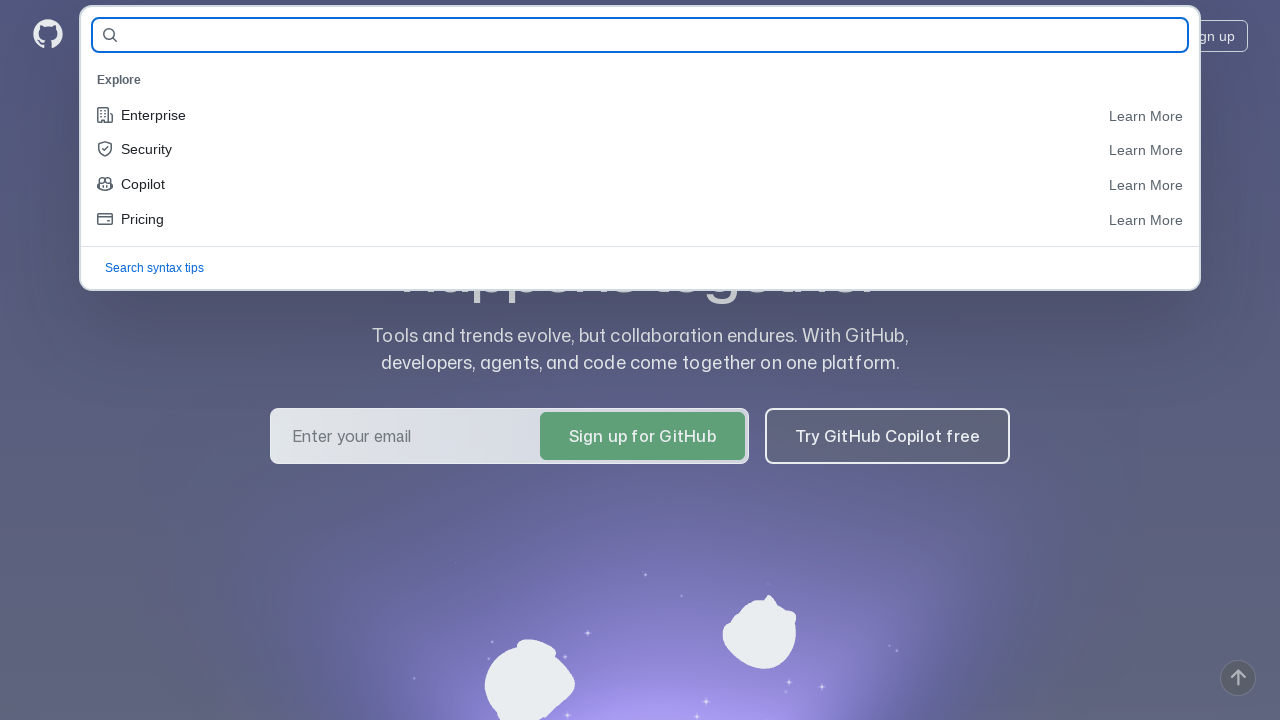

Entered 'selenium-automation-tests' in search field on input[name='query-builder-test']
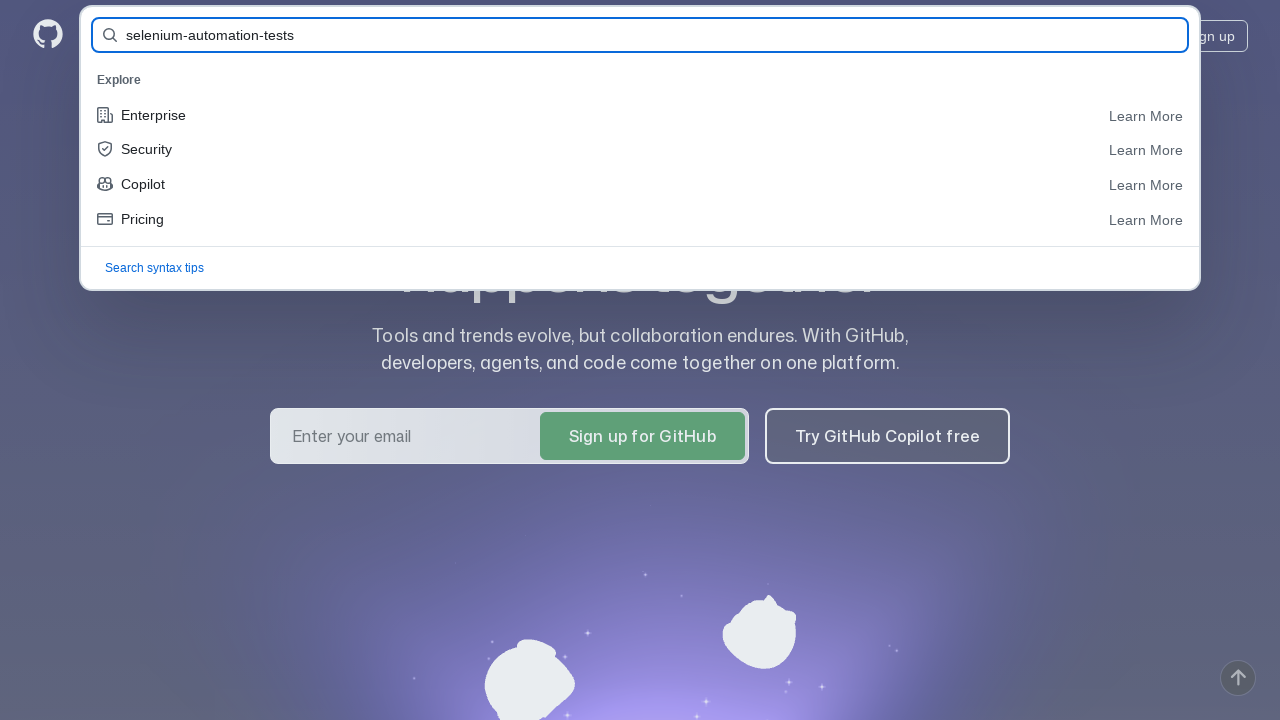

Pressed Enter to submit search query
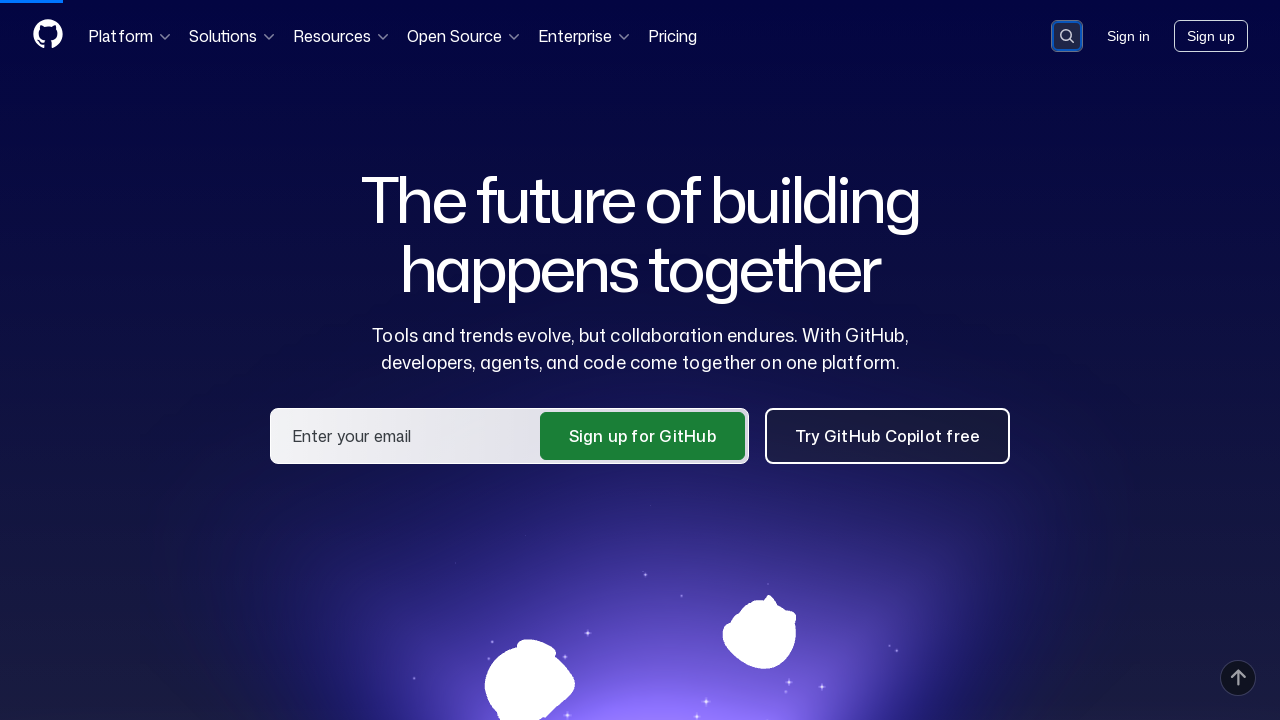

Search results page loaded for 'selenium-automation-tests'
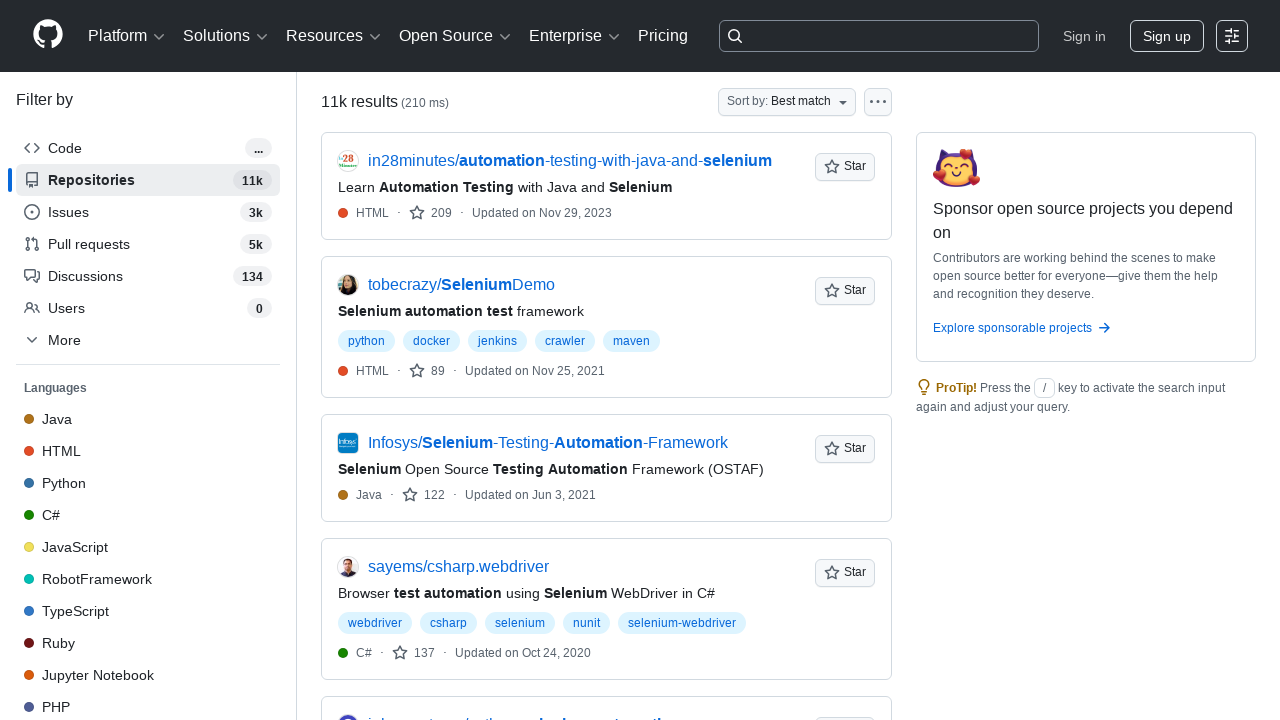

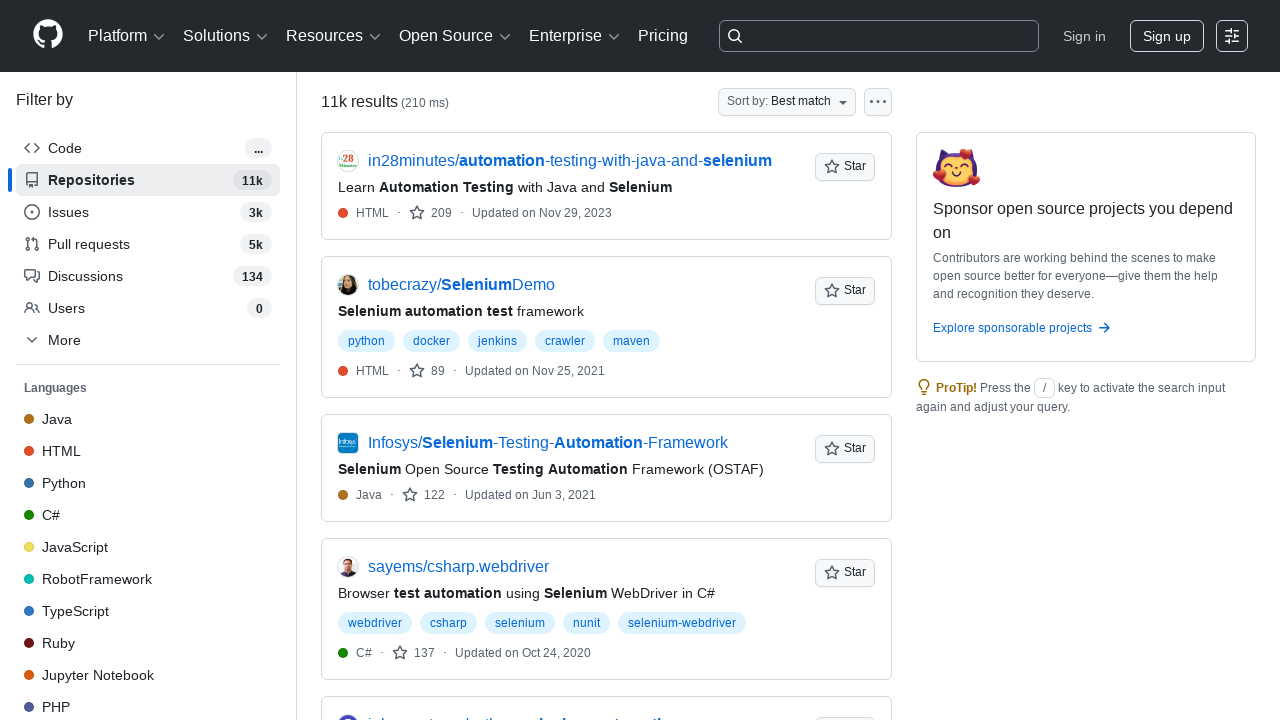